Navigates to LINE careers page and verifies job listings are displayed with titles and dates

Starting URL: https://careers.linecorp.com/ko/jobs?ca=Engineering&ci=Bundang,Seoul

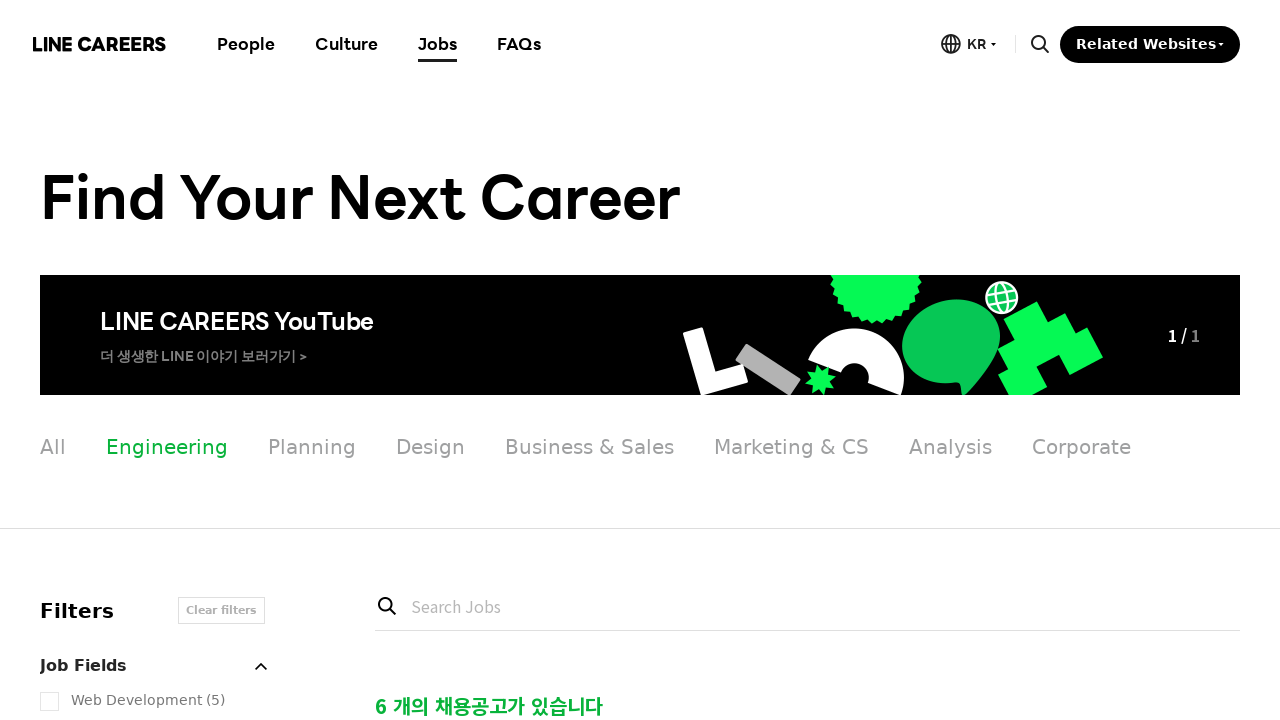

Navigated to LINE careers page with Engineering jobs in Bundang, Seoul
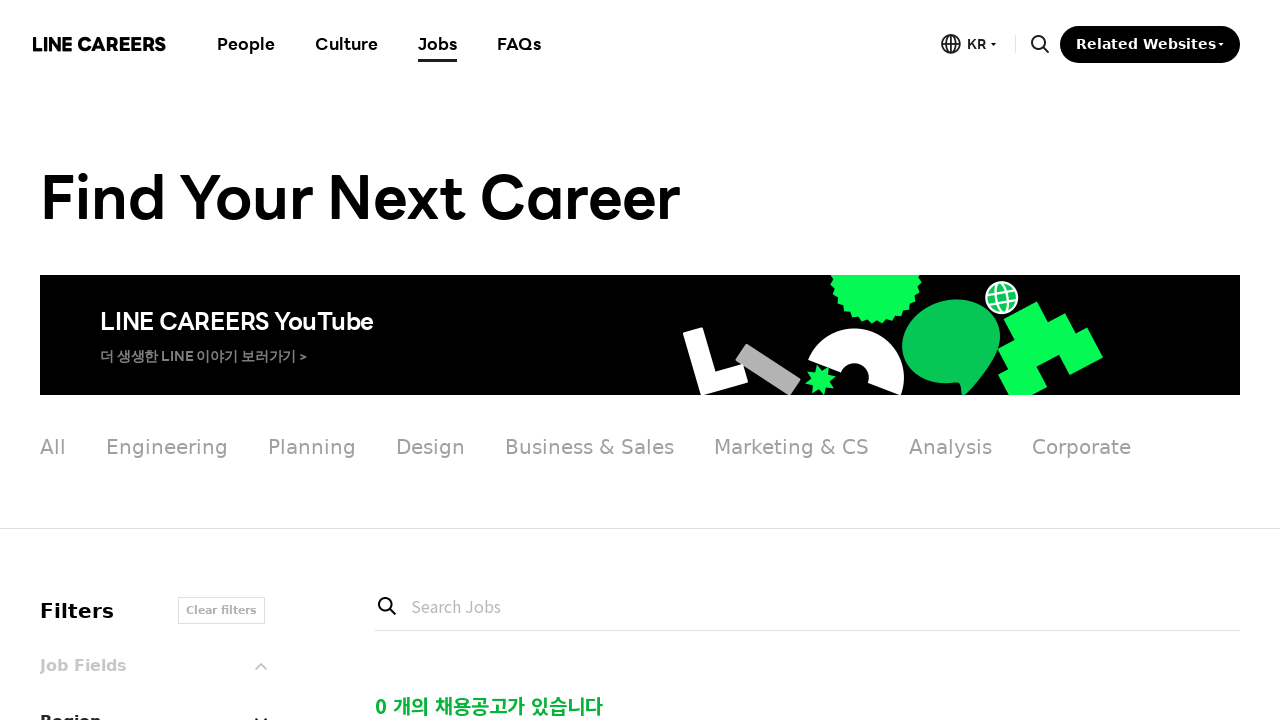

Job listings container loaded
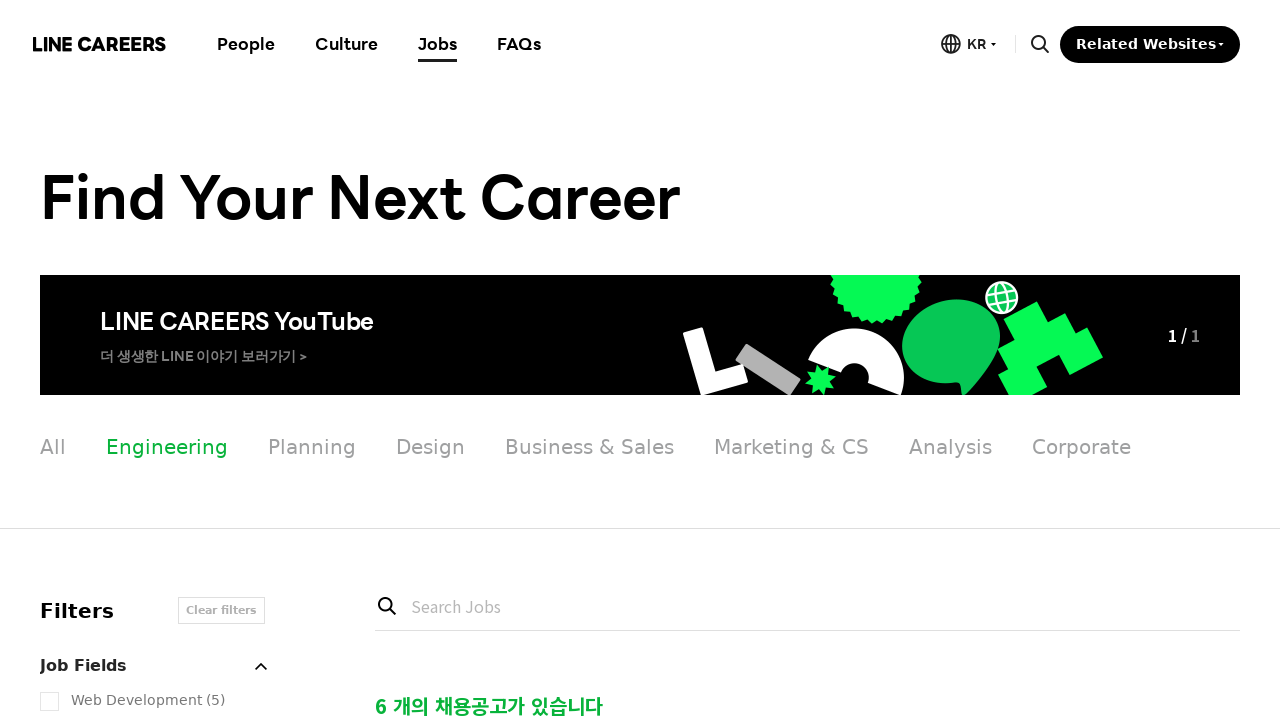

Job title elements are visible
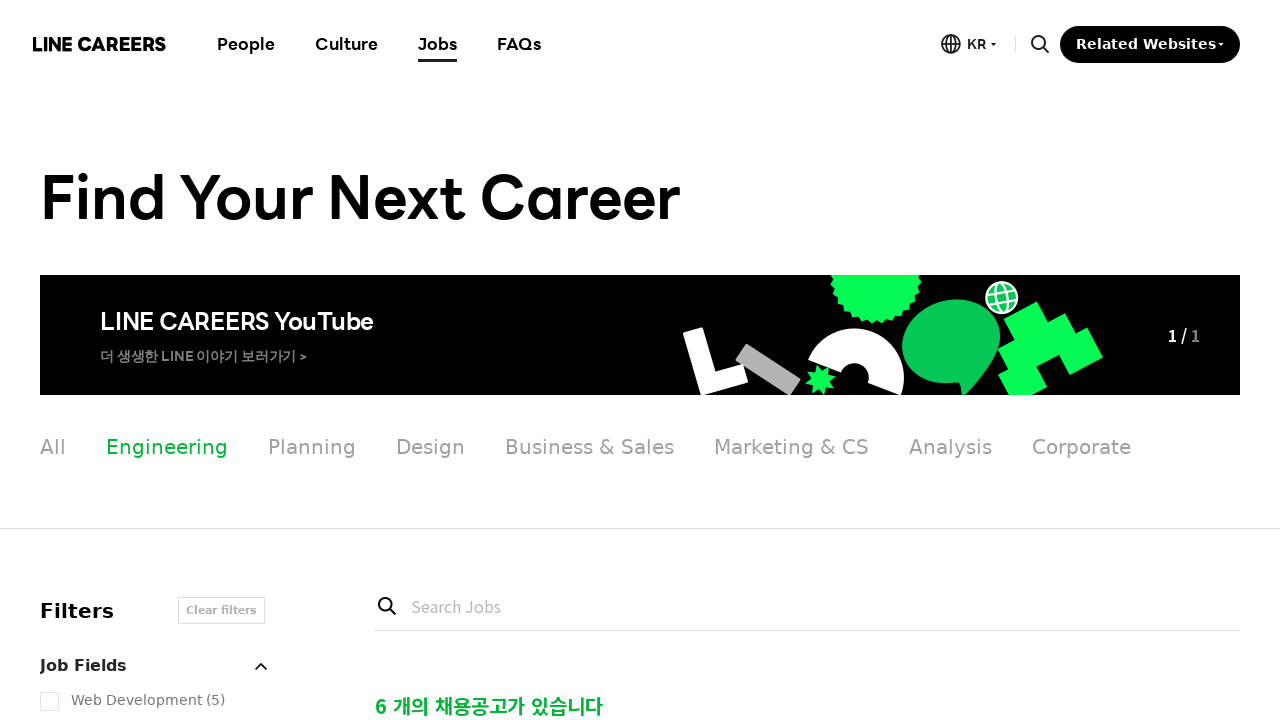

Job date elements are visible
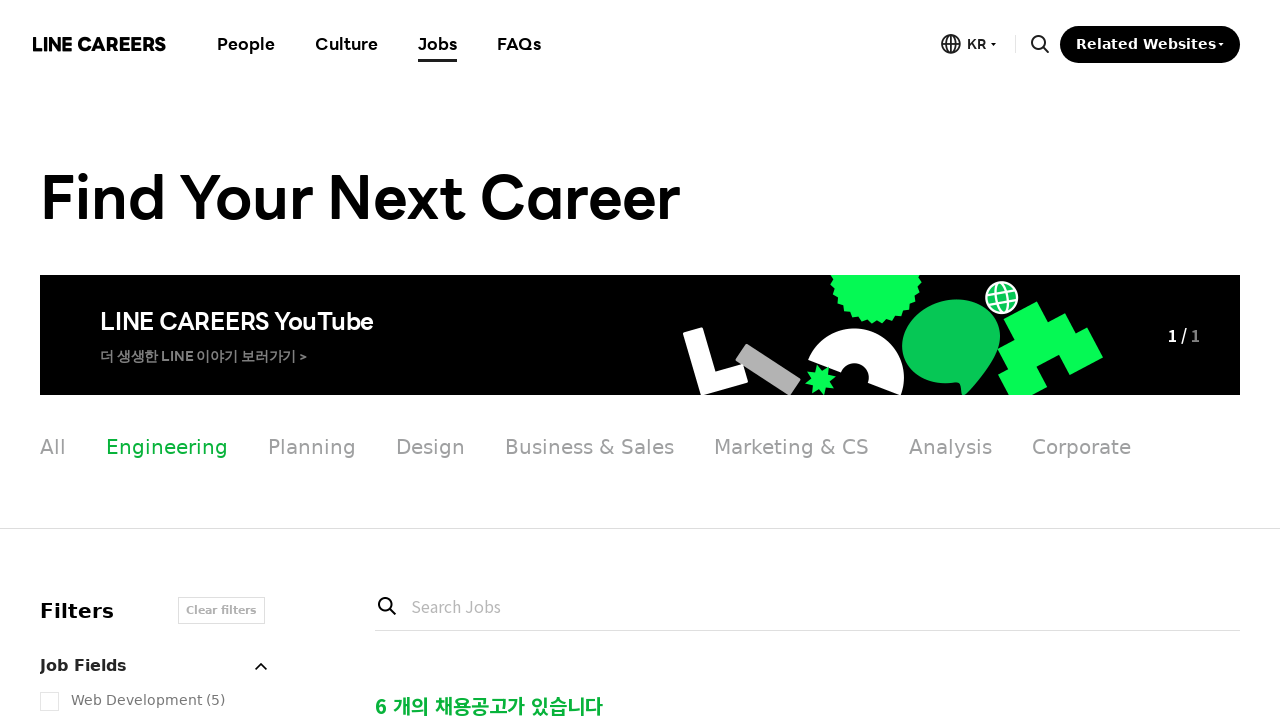

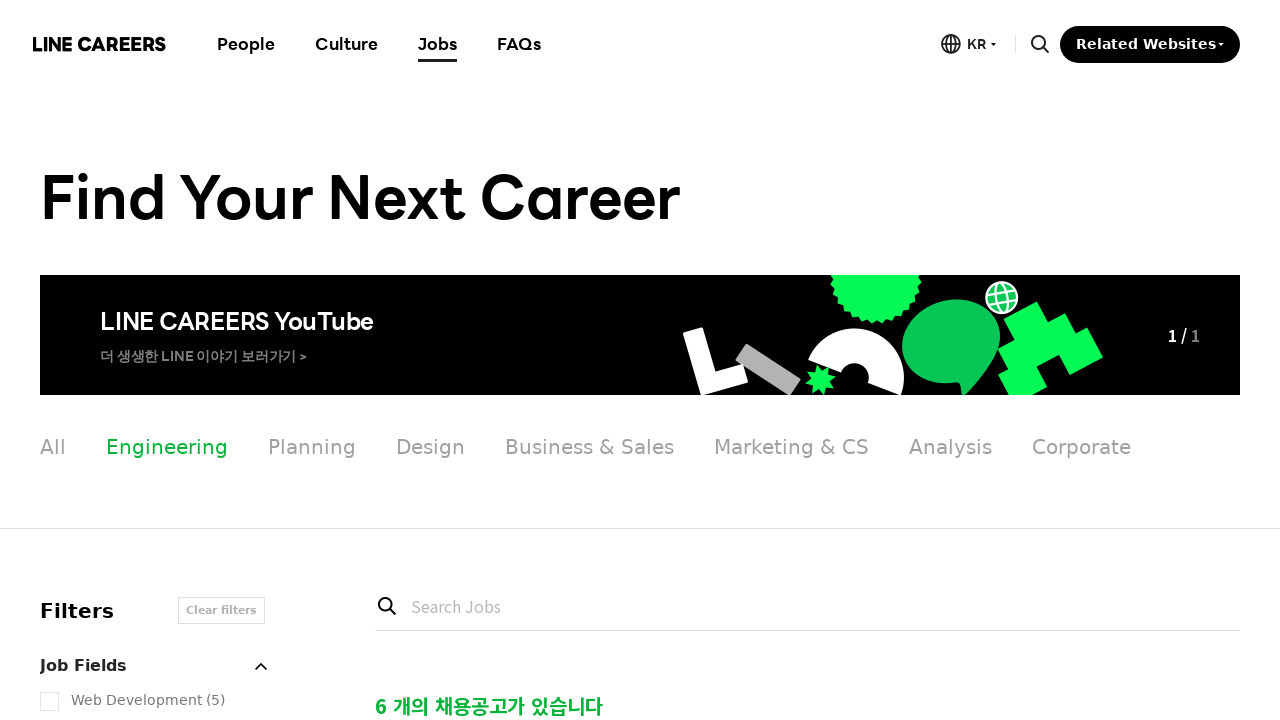